Tests the autocomplete feature on a jQuery UI demo page by typing a partial string into an input field within an iframe and selecting a suggestion from the autocomplete dropdown.

Starting URL: https://jqueryui.com/autocomplete/

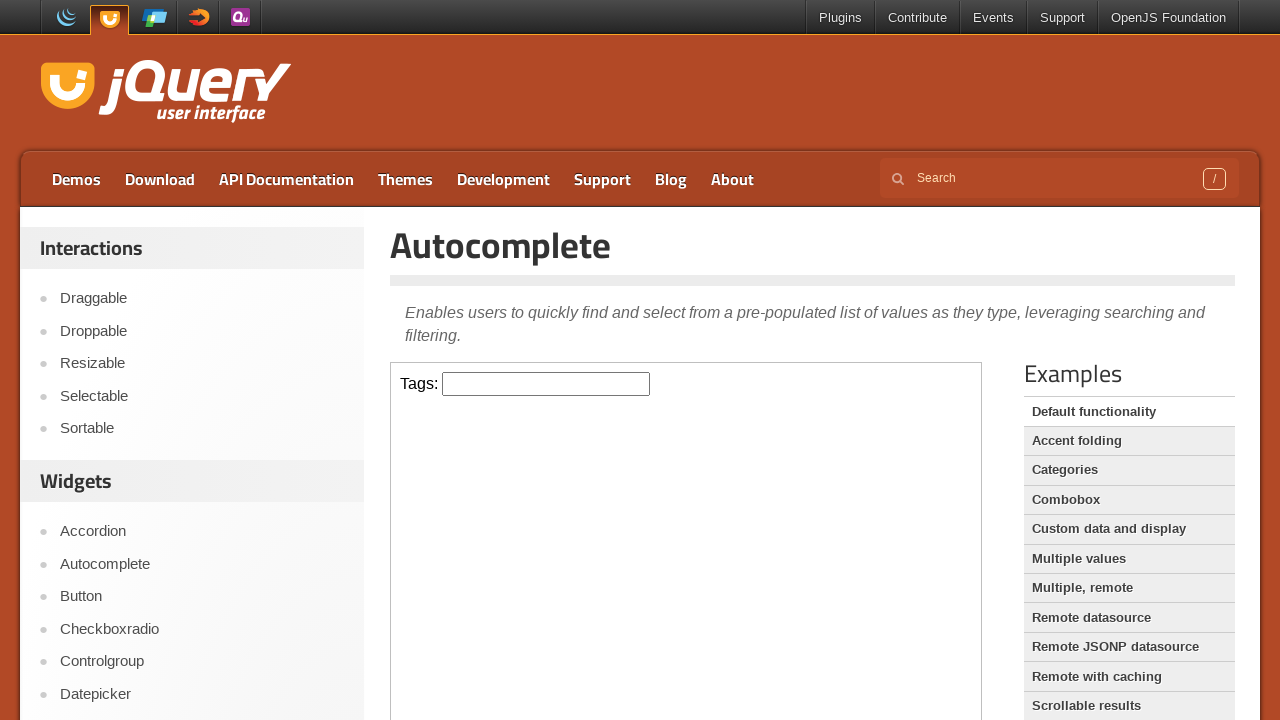

Clicked the input field inside the iframe at (546, 384) on iframe >> internal:control=enter-frame >> input
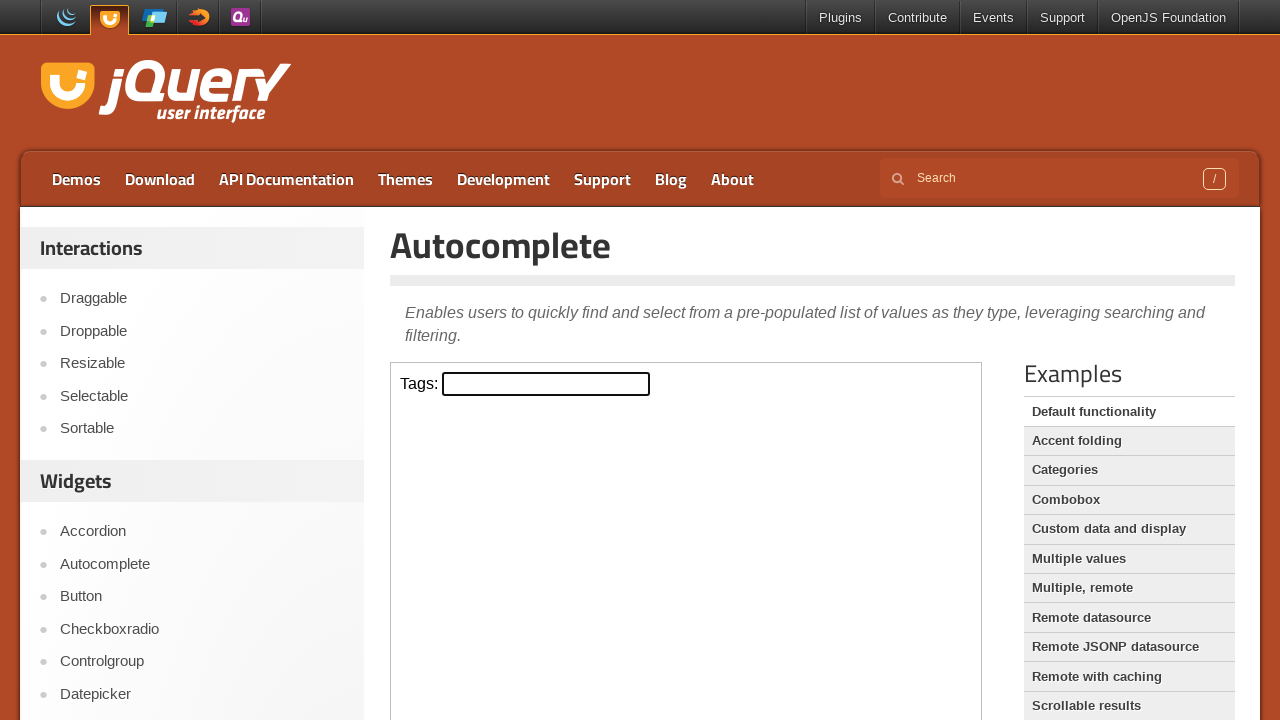

Typed 'P' into the input field to trigger autocomplete suggestions on iframe >> internal:control=enter-frame >> input
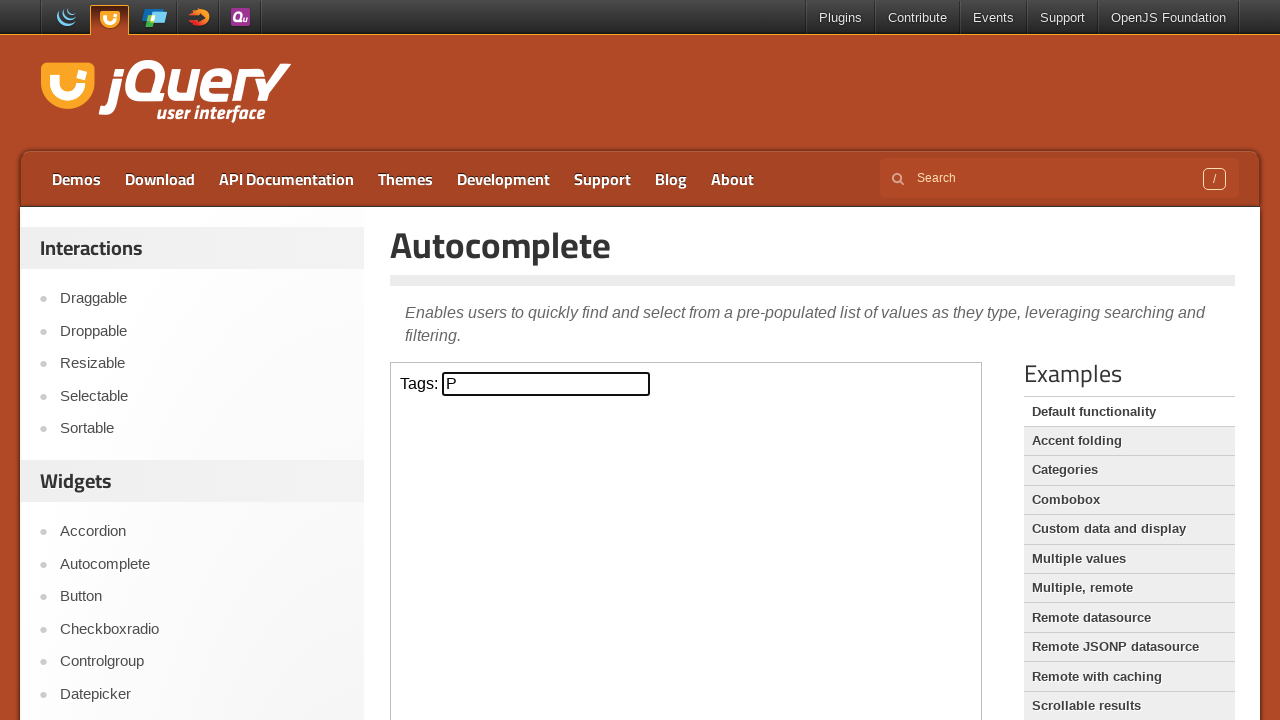

Selected 'Python' from the autocomplete dropdown suggestions at (546, 577) on iframe >> internal:control=enter-frame >> text=Python
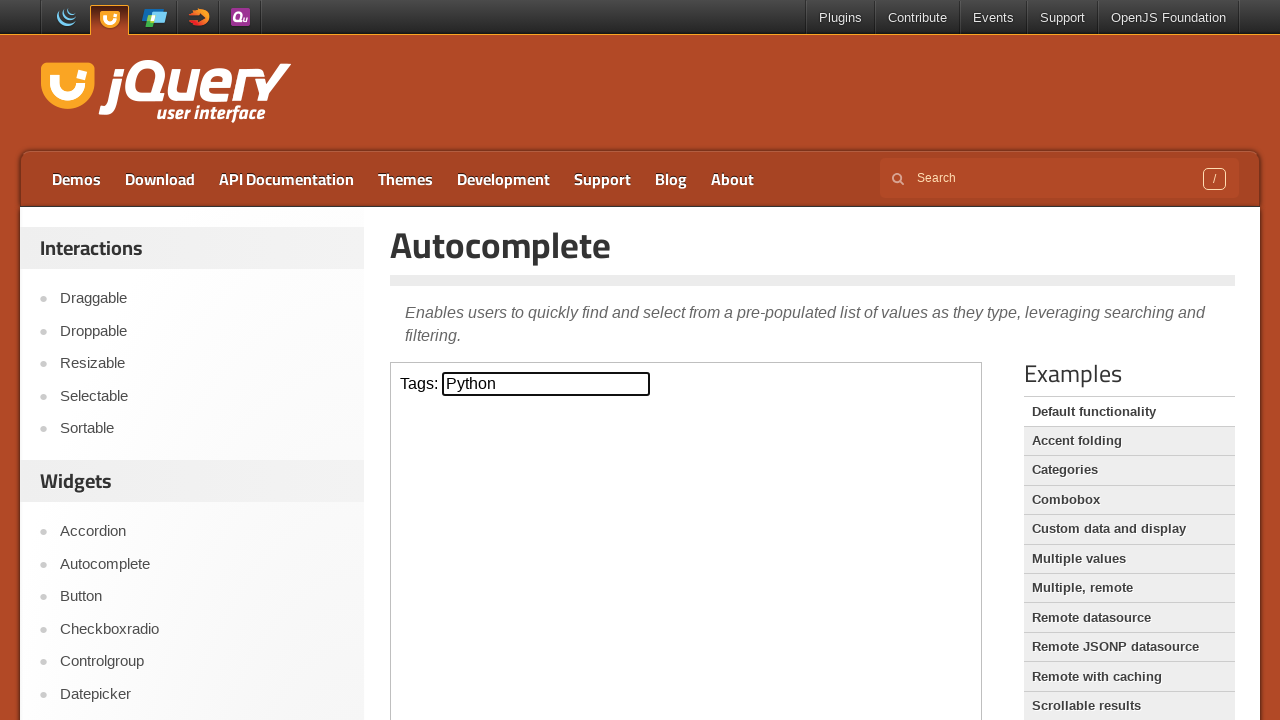

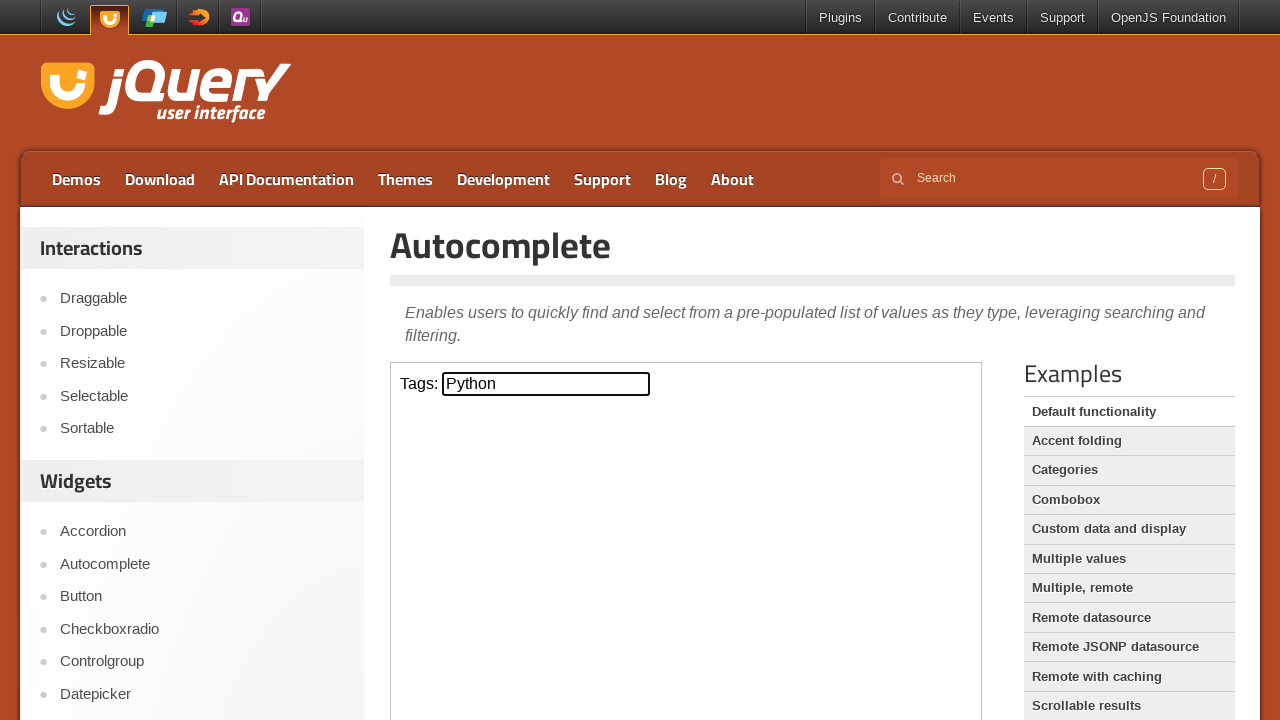